Tests drag and drop functionality by dragging an element and dropping it onto a target, then verifying the text changes from "Drop here" to "Dropped!"

Starting URL: https://demoqa.com/droppable

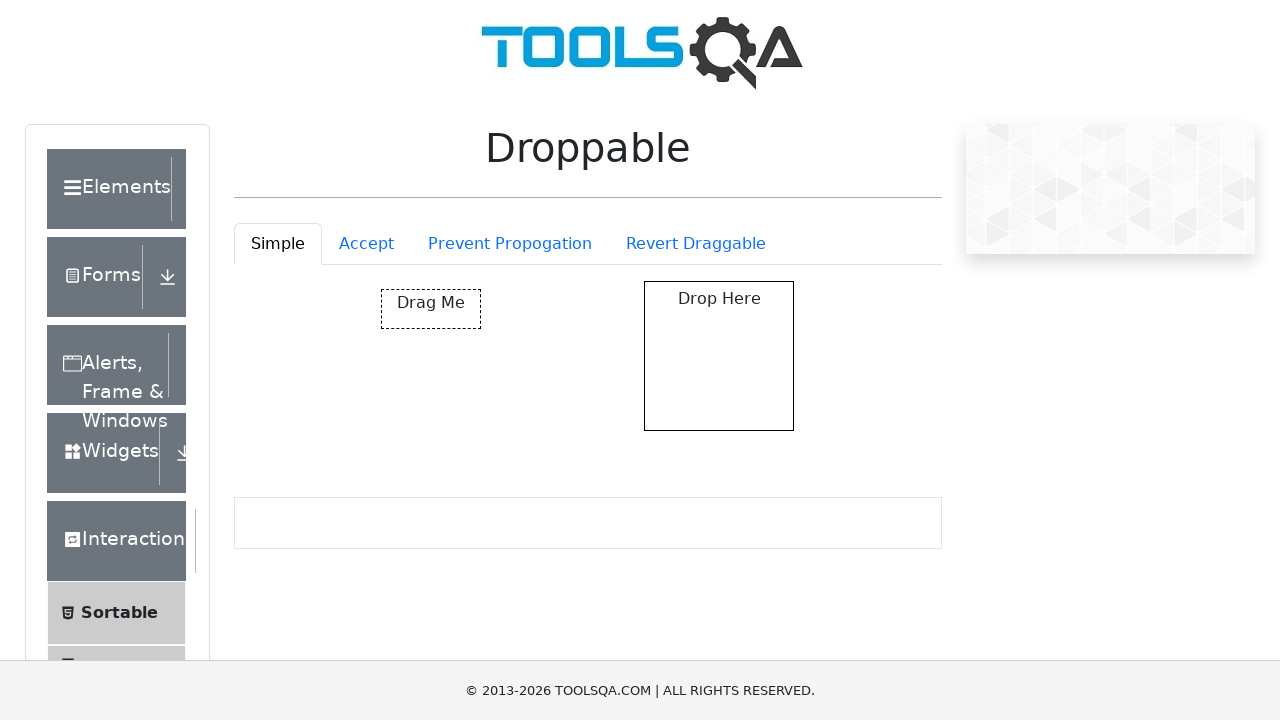

Located the draggable element with id 'draggable'
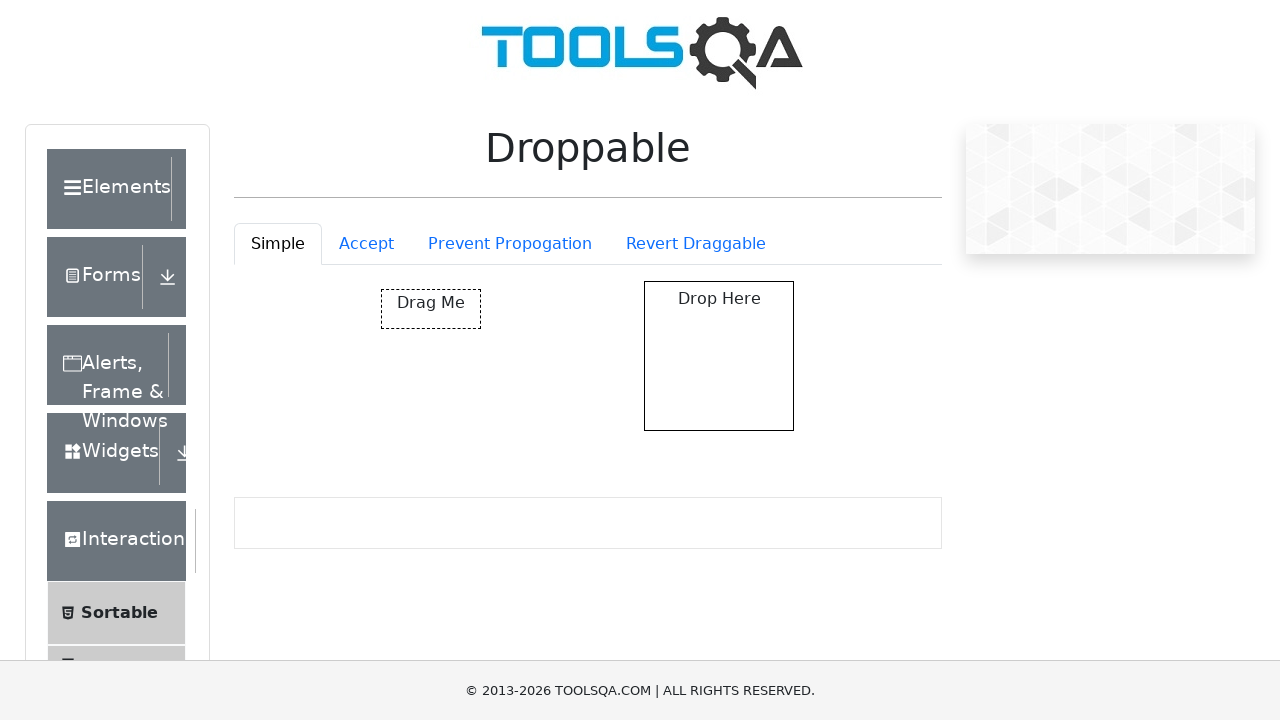

Located the drop target element with id 'droppable'
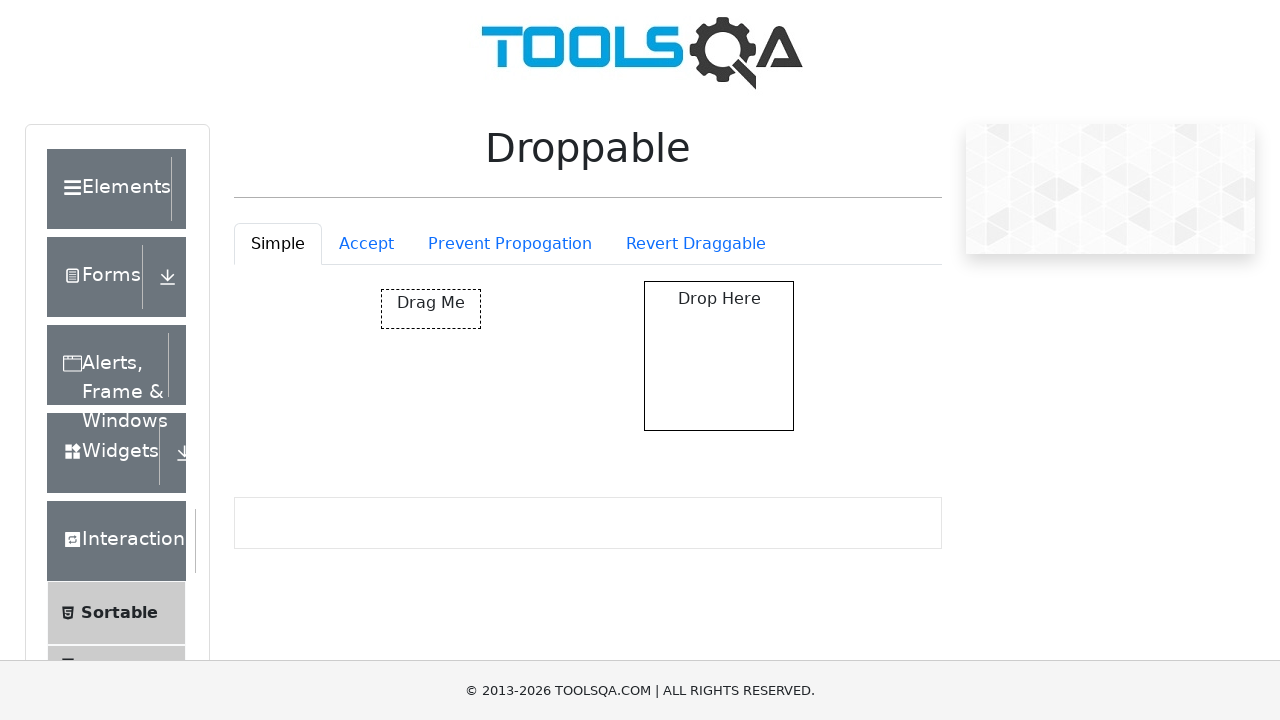

Dragged the element and dropped it onto the target at (719, 356)
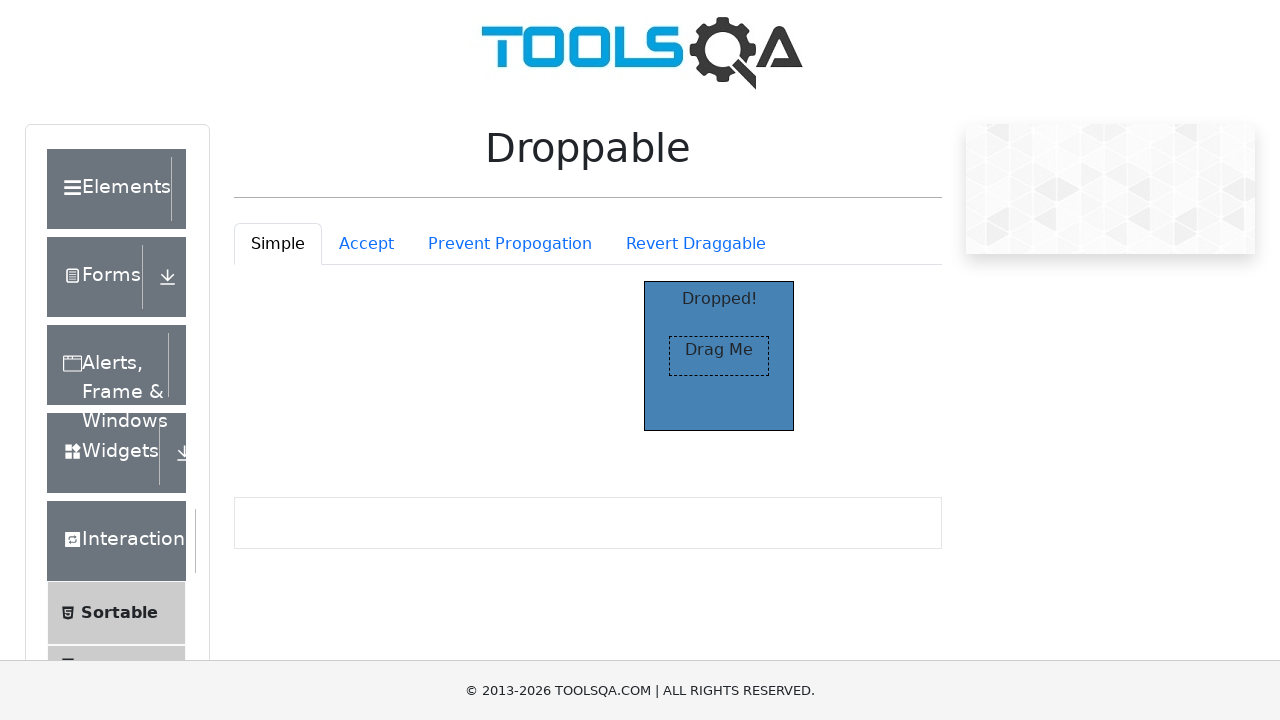

Verified that drop target text changed from 'Drop here' to 'Dropped!'
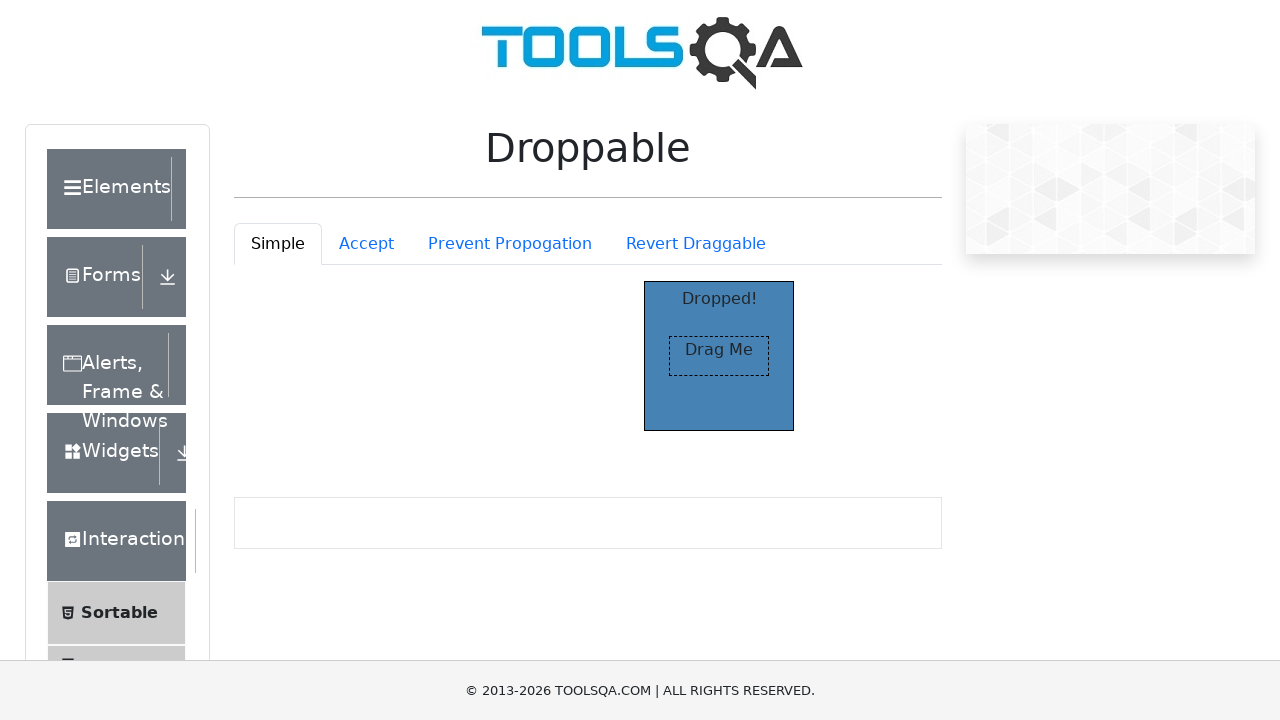

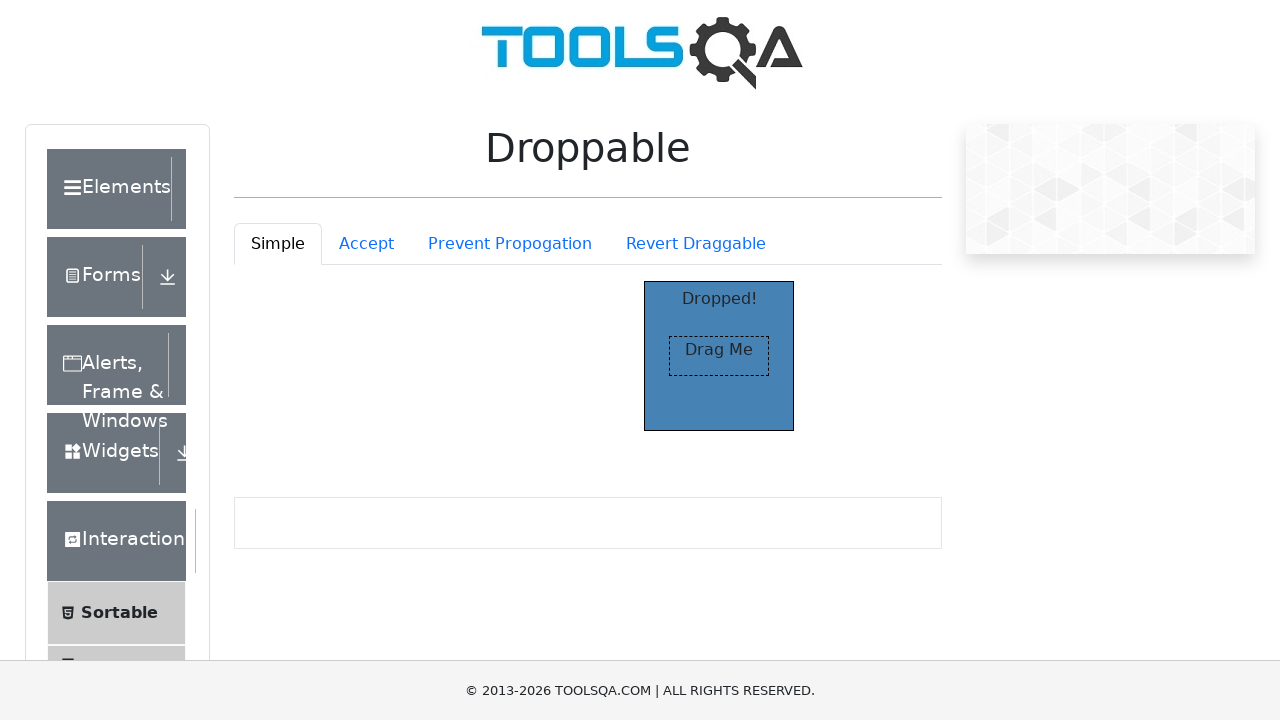